Tests a math problem form by reading an input value X, calculating log(|12*sin(X)|), filling in the answer, checking required checkboxes, and submitting the form.

Starting URL: http://suninjuly.github.io/math.html

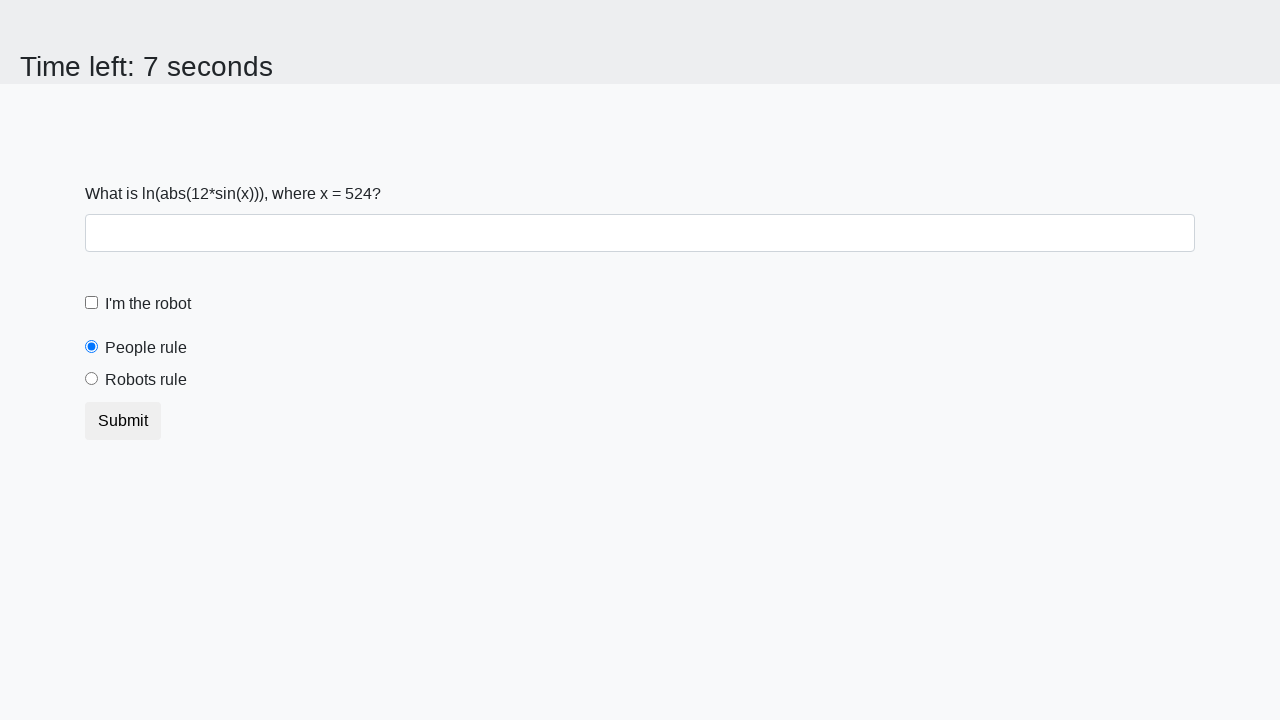

Retrieved X value from span#input_value
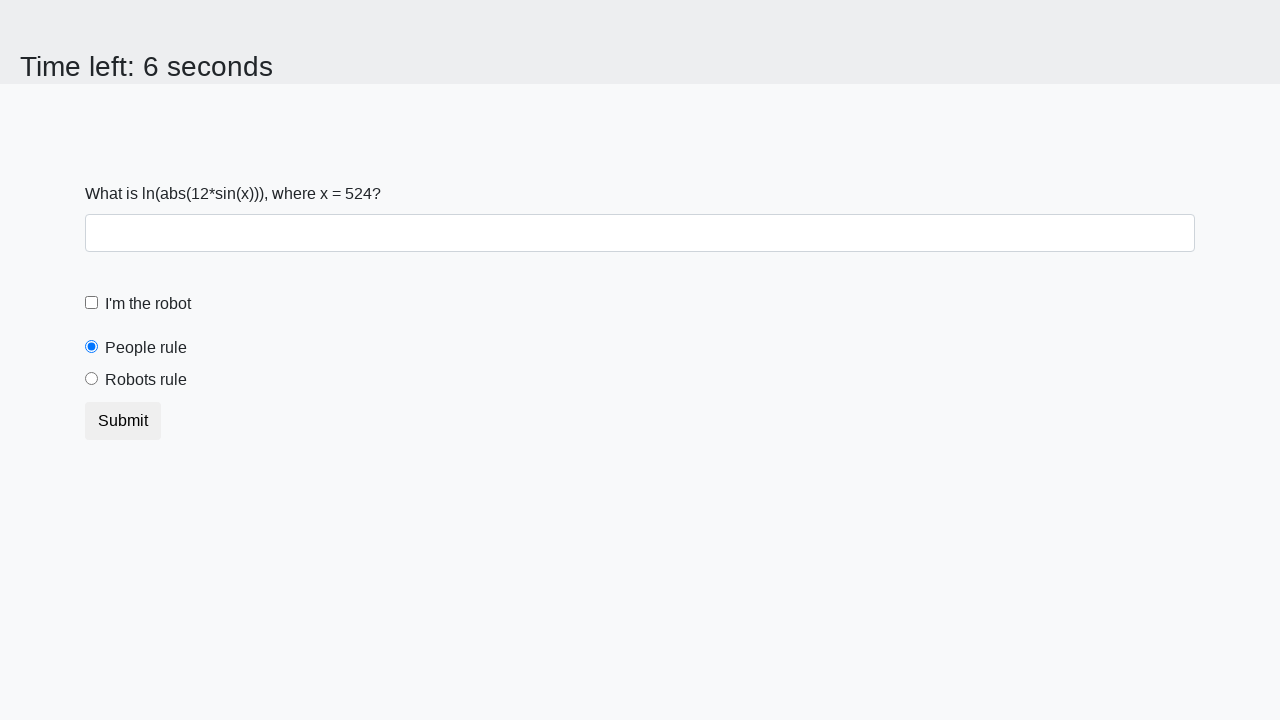

Calculated log(|12*sin(524)|) = 1.9773686114076479
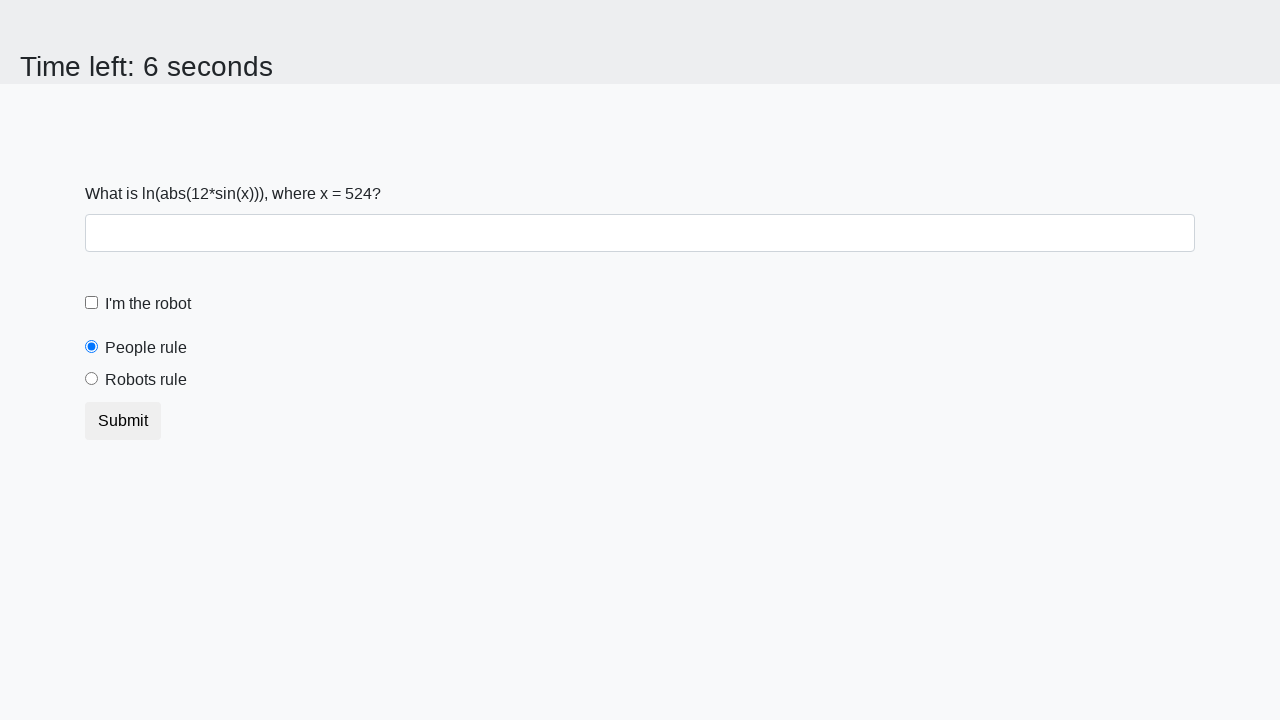

Filled answer field with calculated value 1.9773686114076479 on input#answer
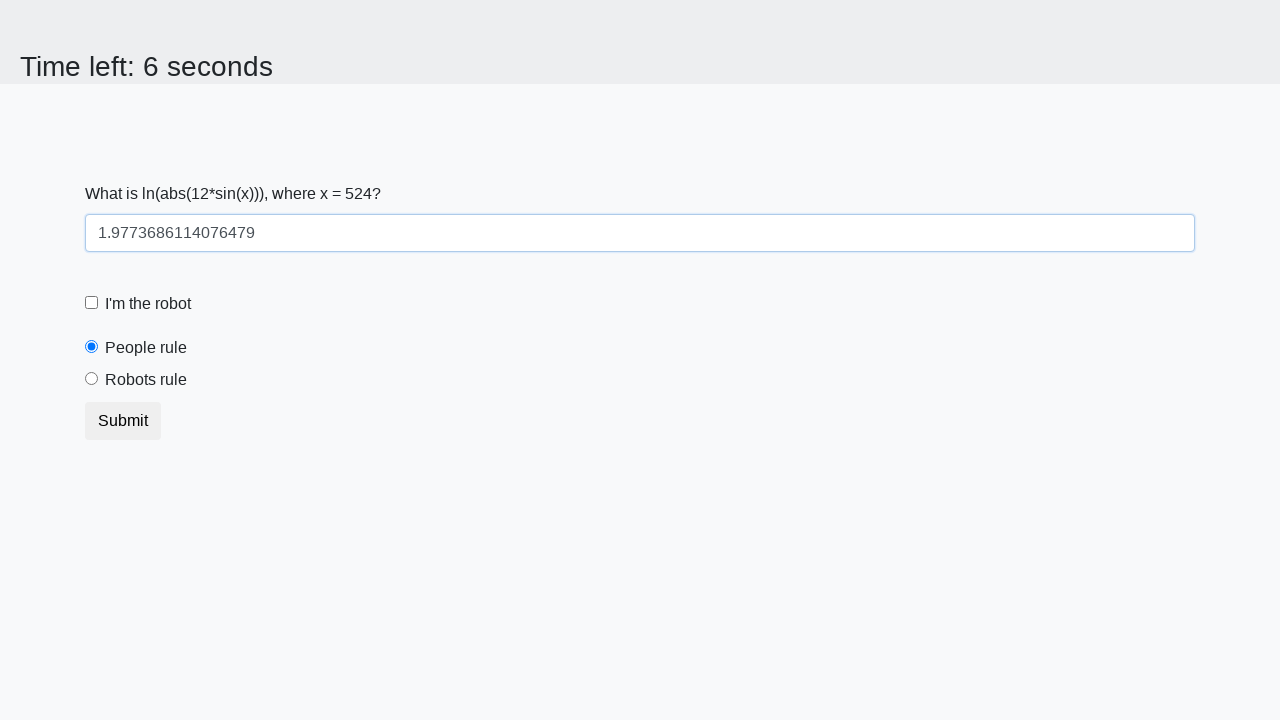

Checked the robot checkbox at (92, 303) on #robotCheckbox
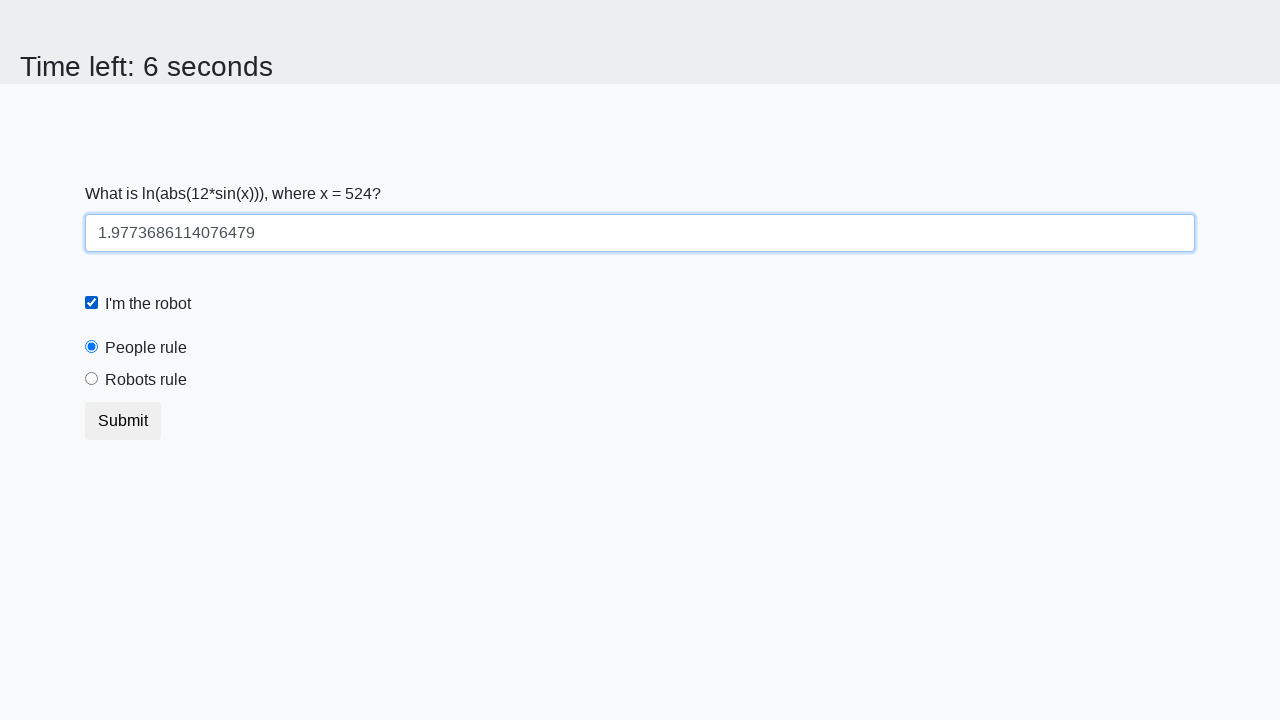

Checked the robots rule checkbox at (92, 379) on #robotsRule
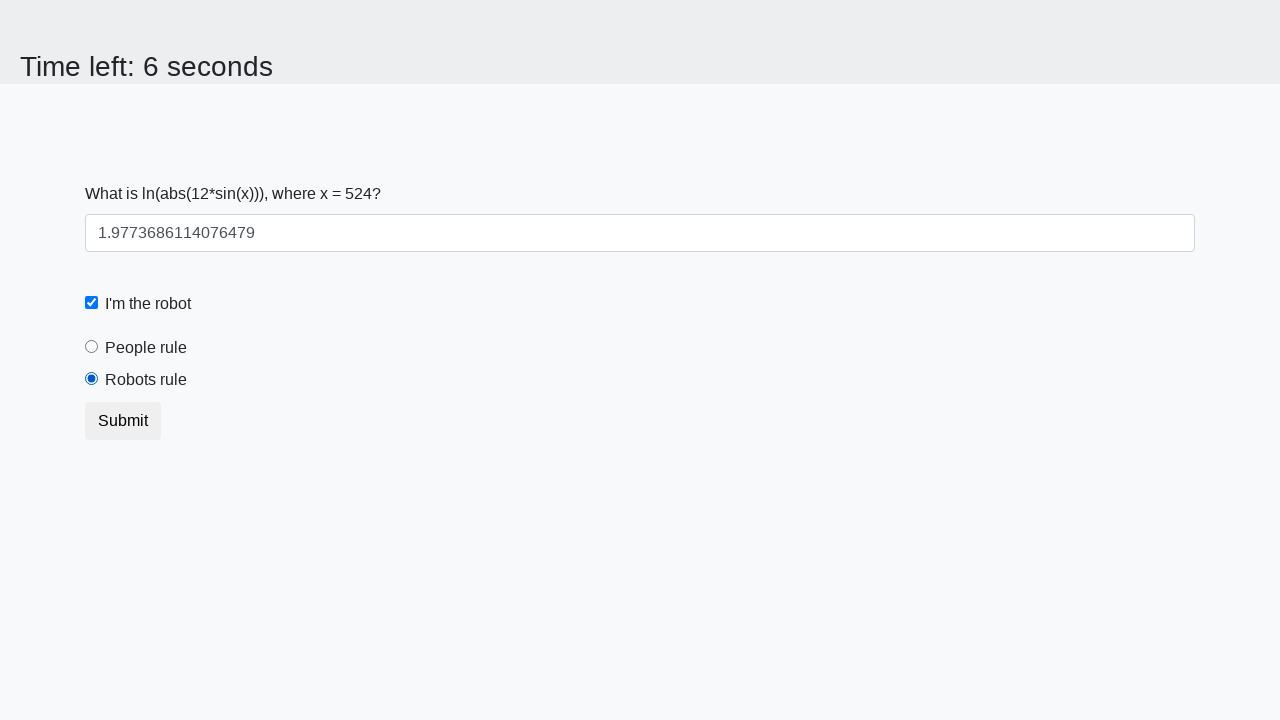

Clicked submit button to submit the form at (123, 421) on button
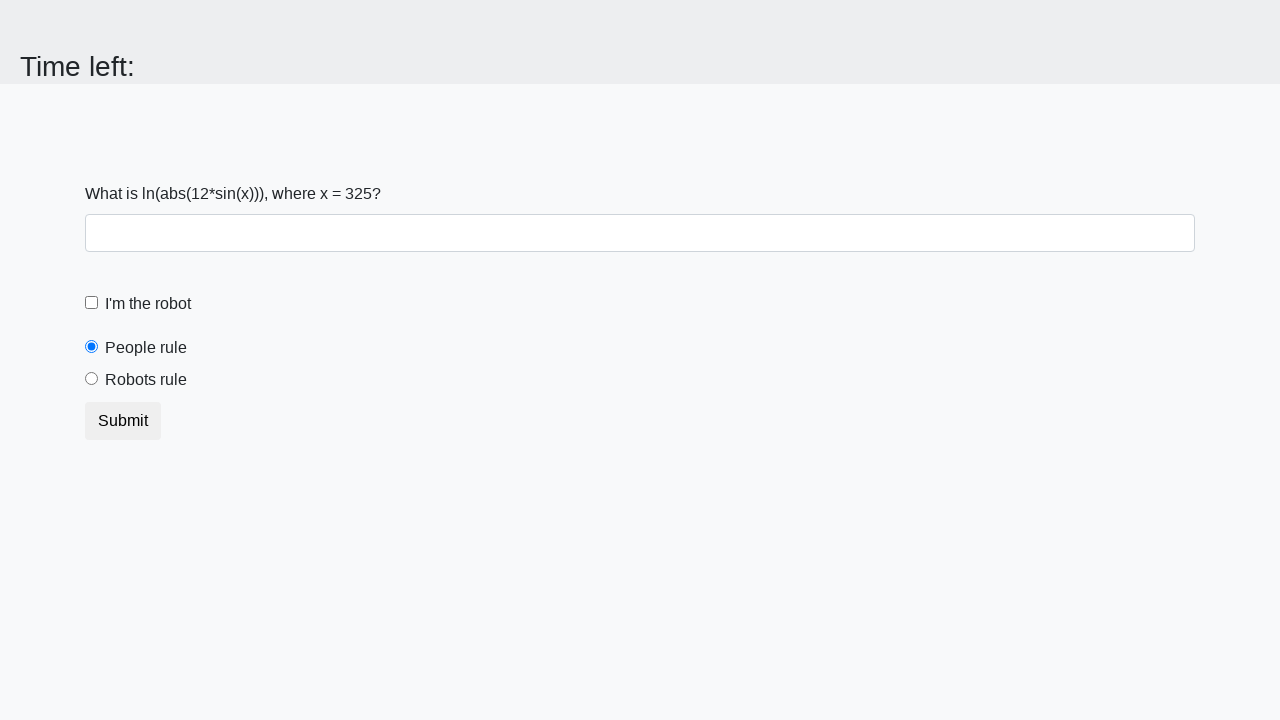

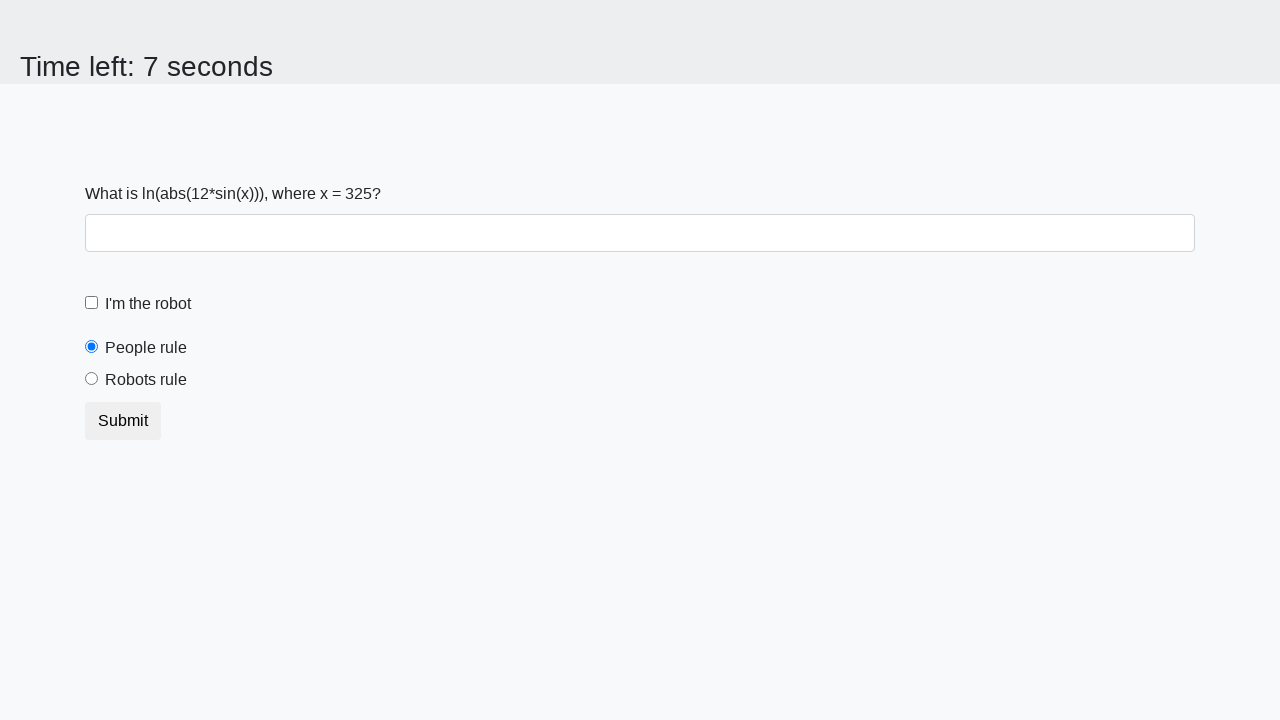